Opens the qa.rs website and verifies the page title contains the expected text.

Starting URL: https://qa.rs

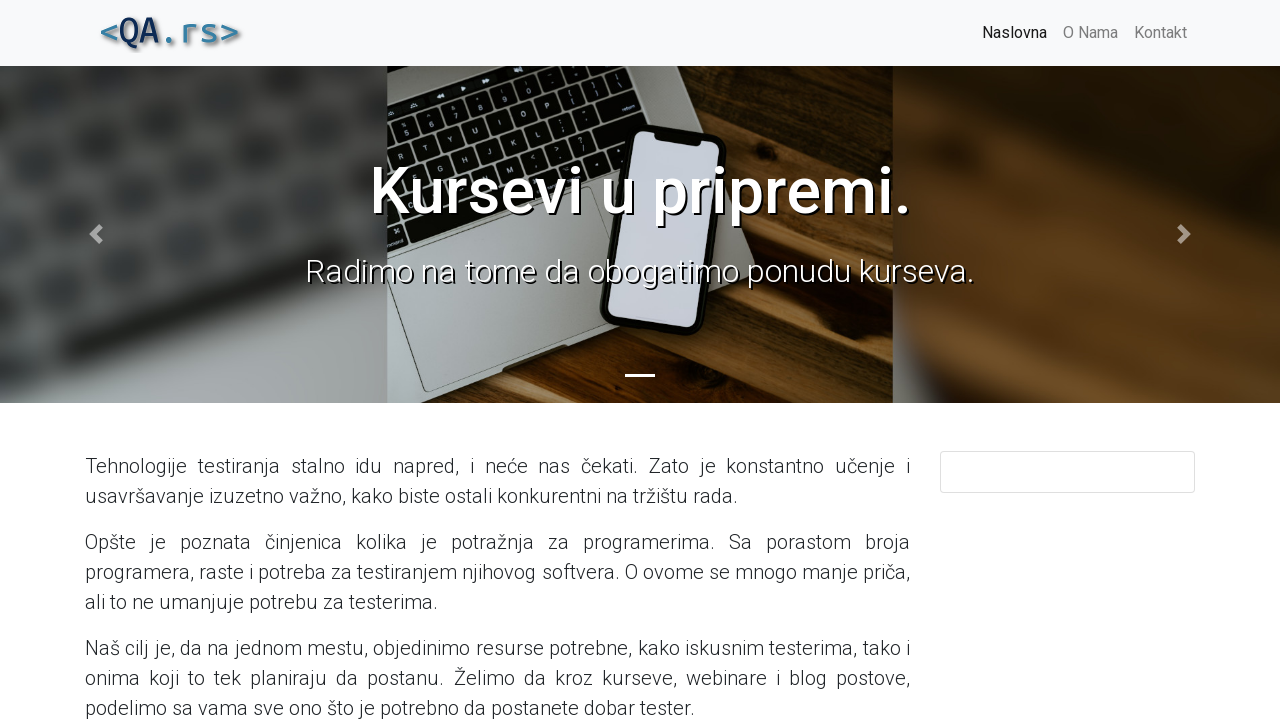

Waited for page DOM to load
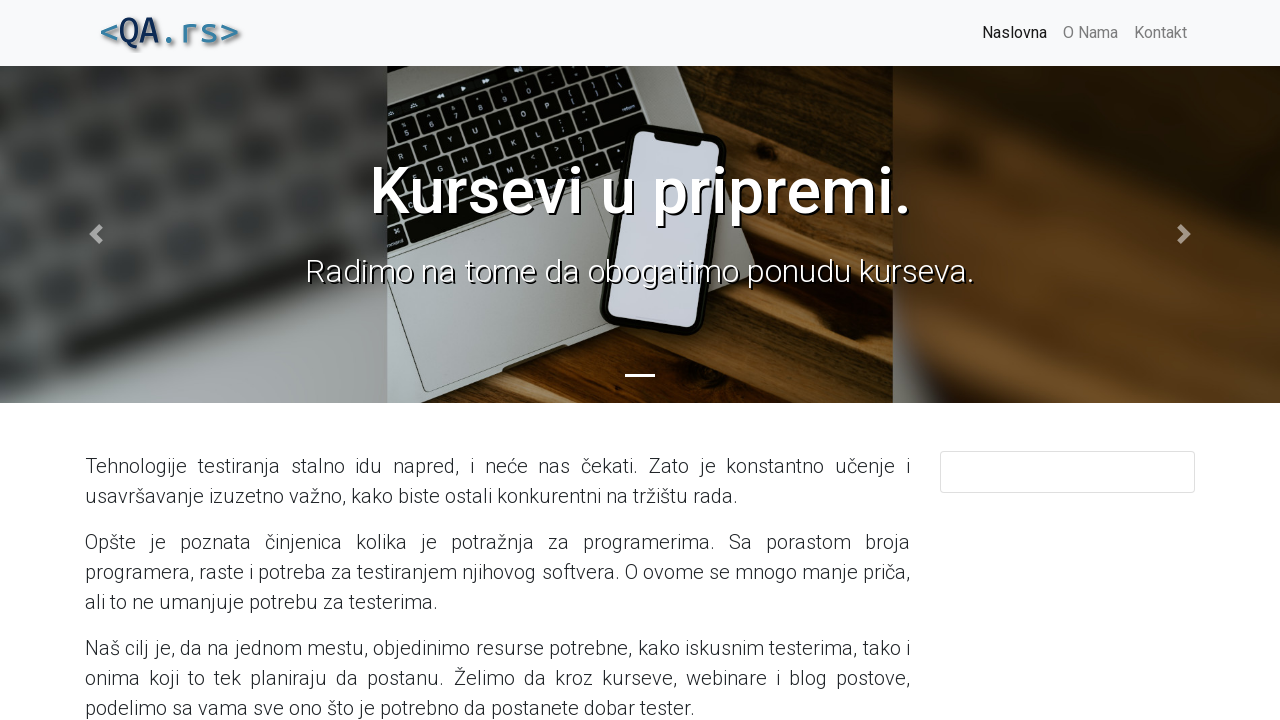

Verified page title contains 'QA.rs'
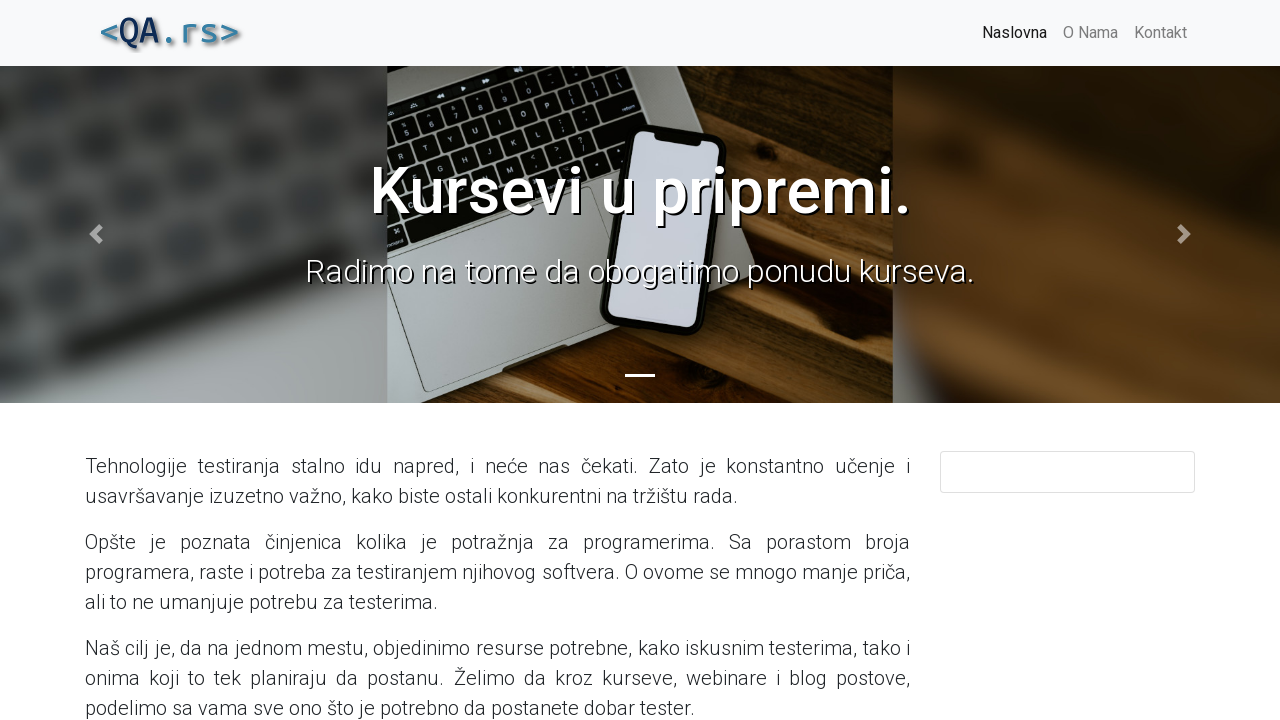

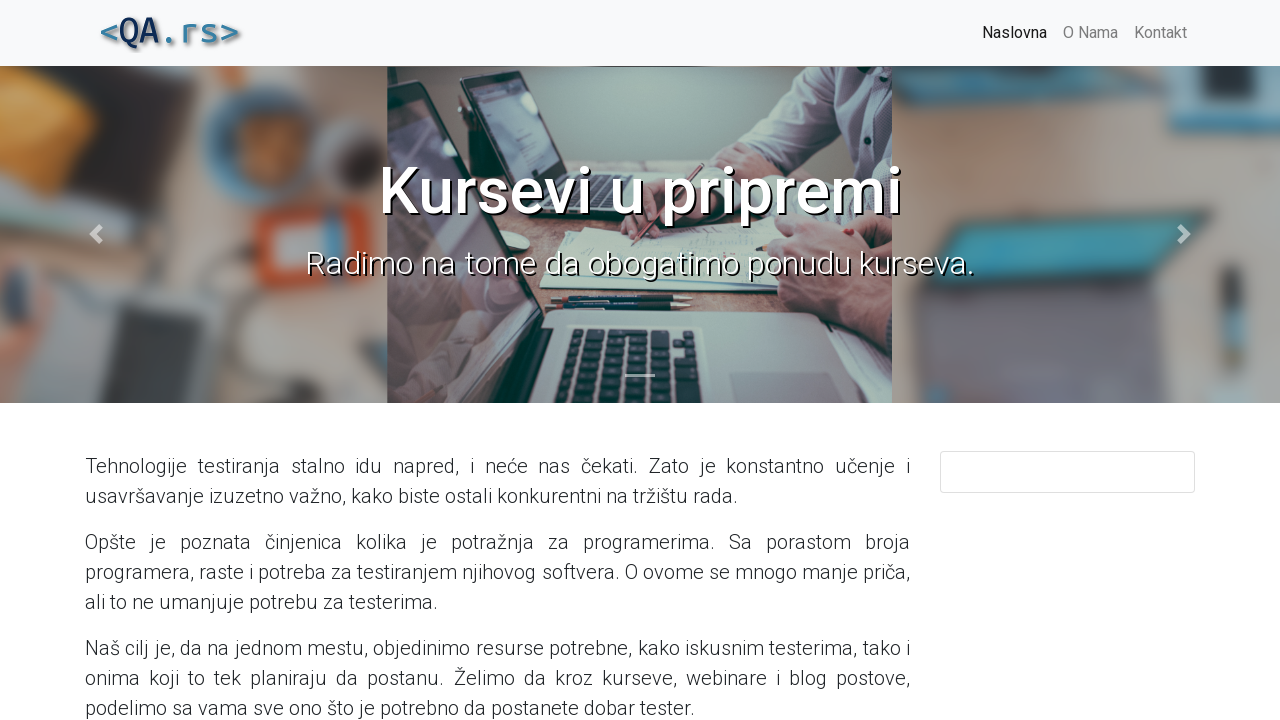